Tests form submission with dynamic attributes by filling username and password fields and clicking the login button on a Selenium training site

Starting URL: https://v1.training-support.net/selenium/dynamic-attributes

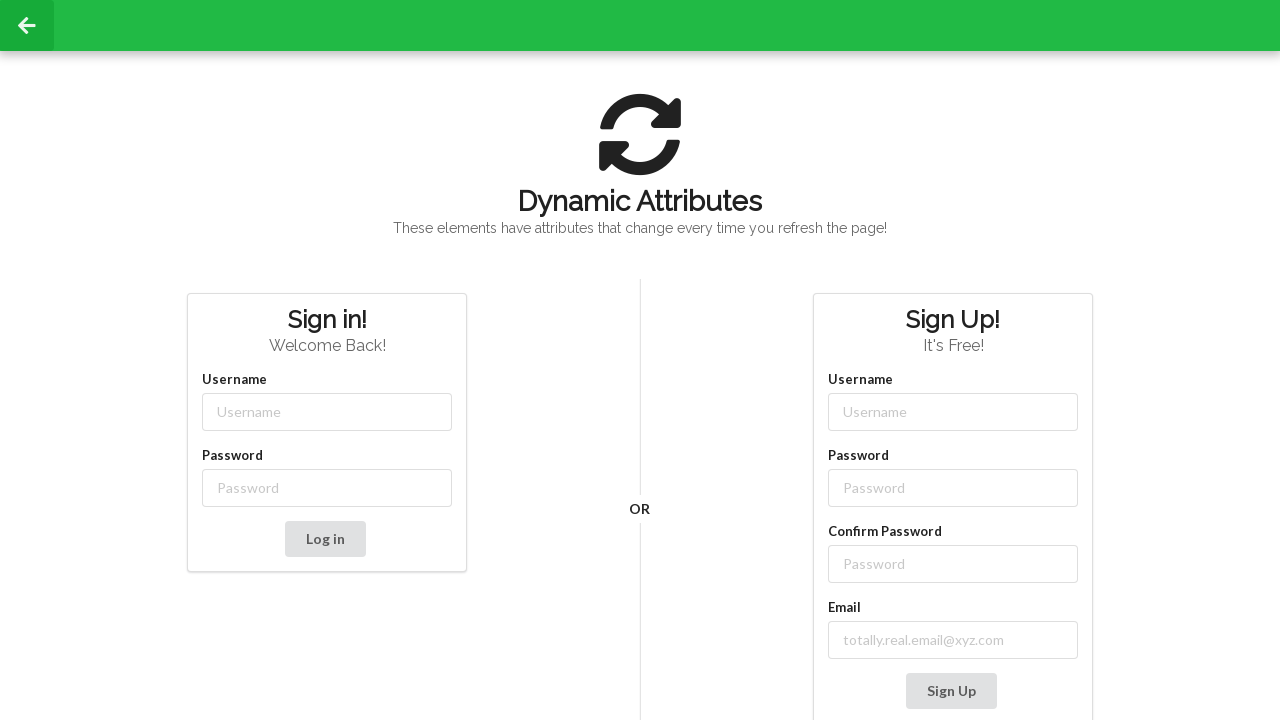

Filled username field with 'admin' using dynamic class selector on //input[starts-with(@class,'username-')]
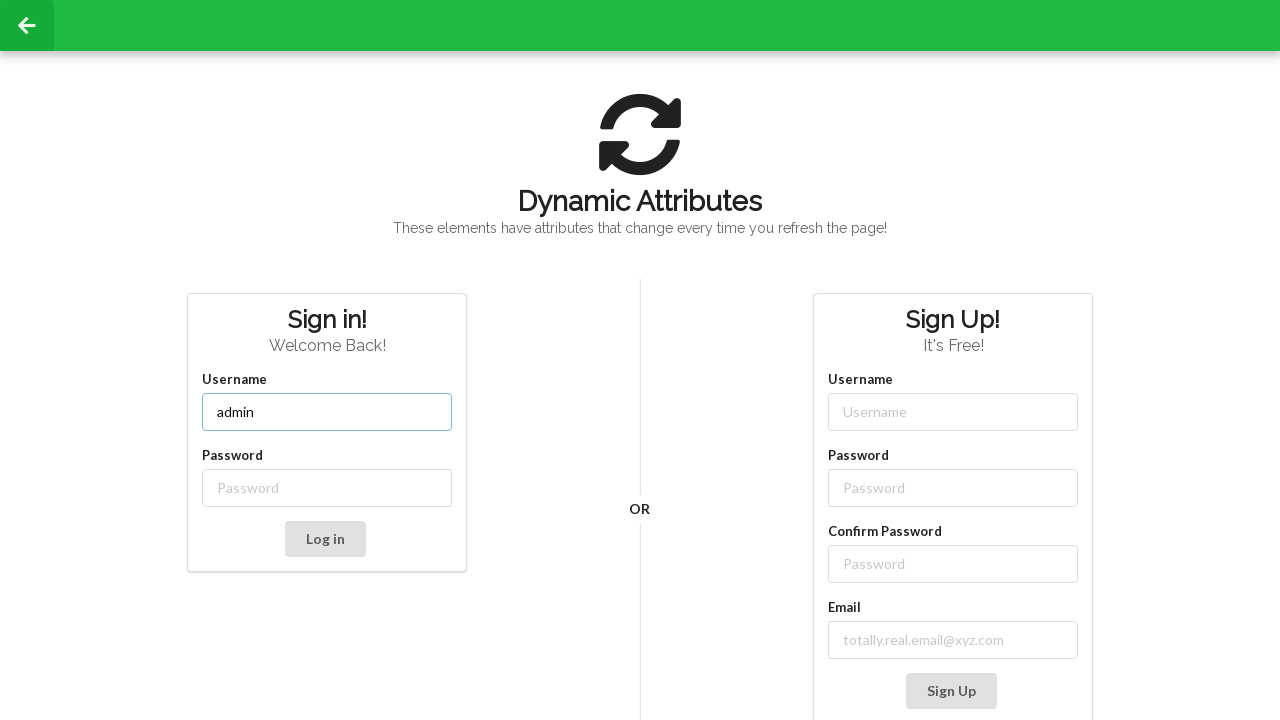

Filled password field with 'password' using dynamic class selector on //input[starts-with(@class,'password-')]
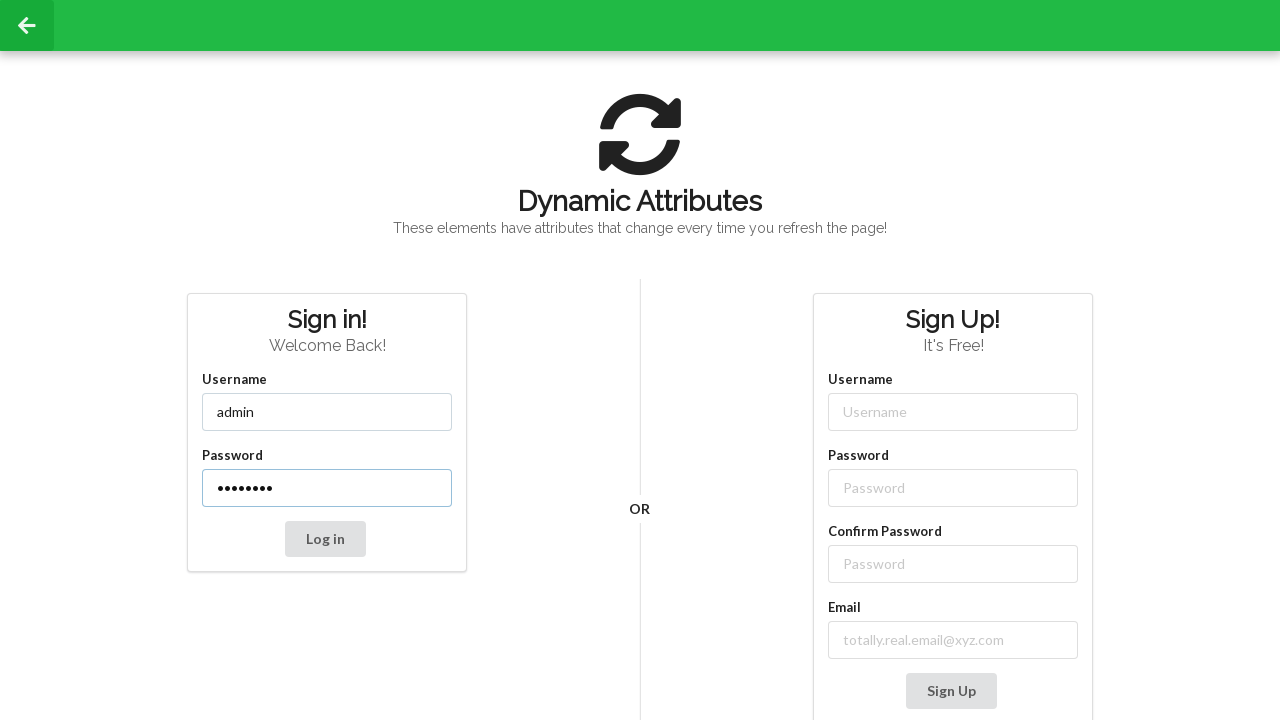

Clicked the Log in button at (325, 539) on xpath=//button[text() = 'Log in']
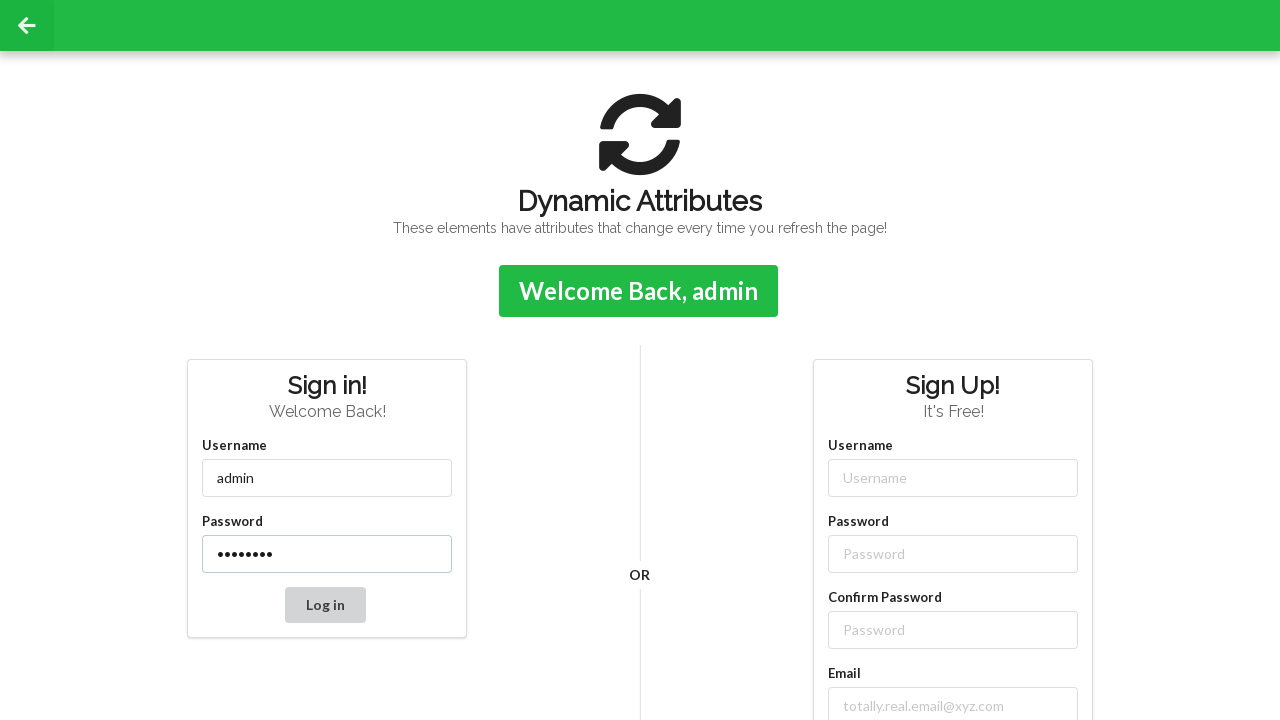

Form submission confirmation message appeared
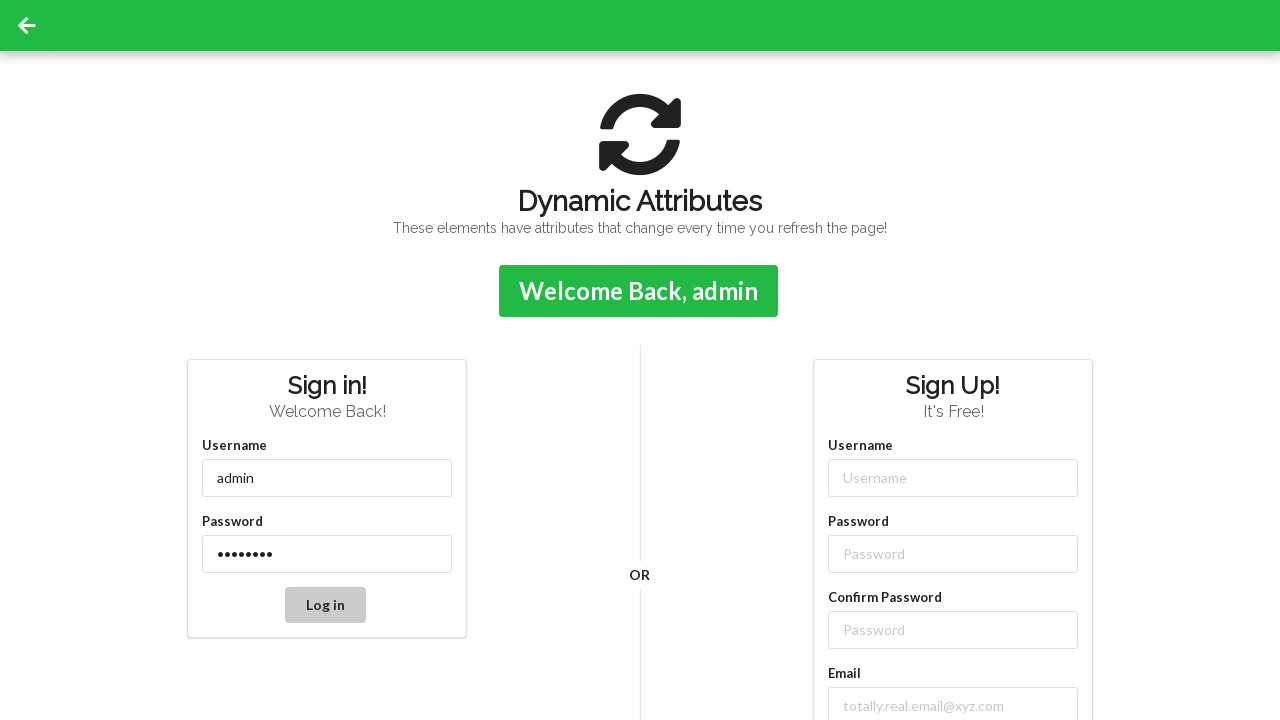

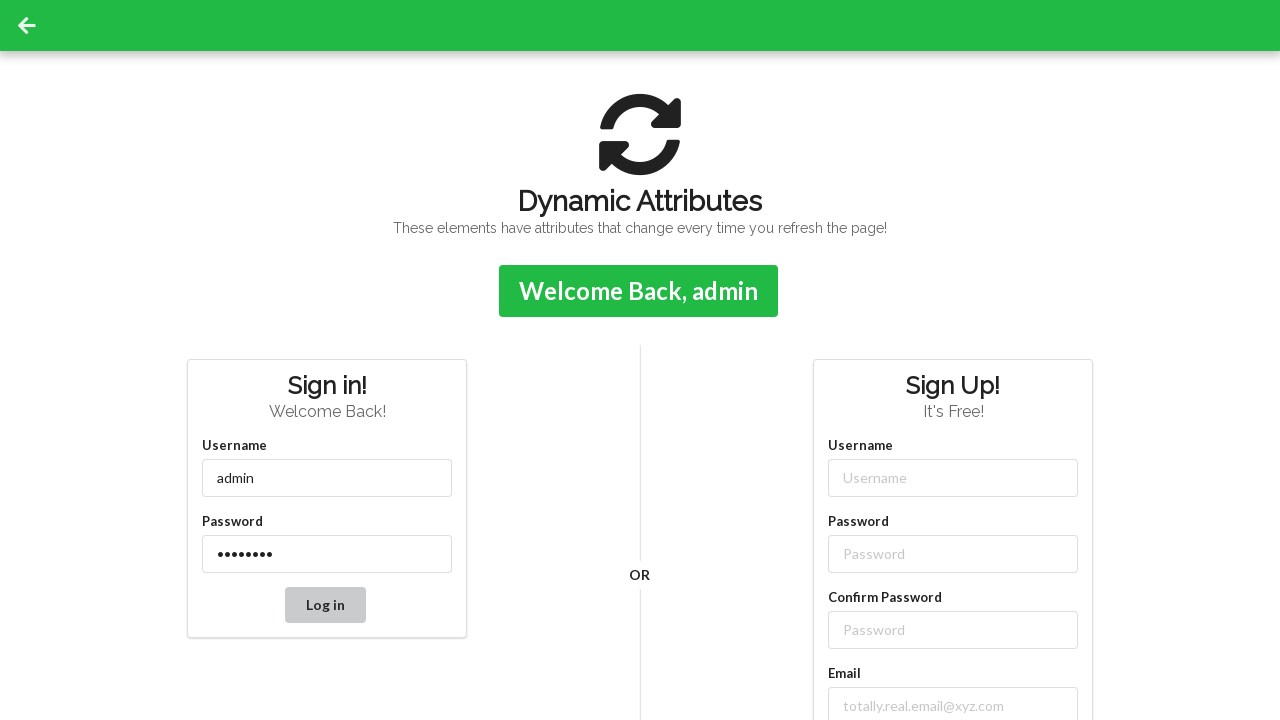